Tests ExPASy ProtParam tool by entering a protein sequence and submitting the form for protein parameter analysis

Starting URL: https://web.expasy.org/protparam/

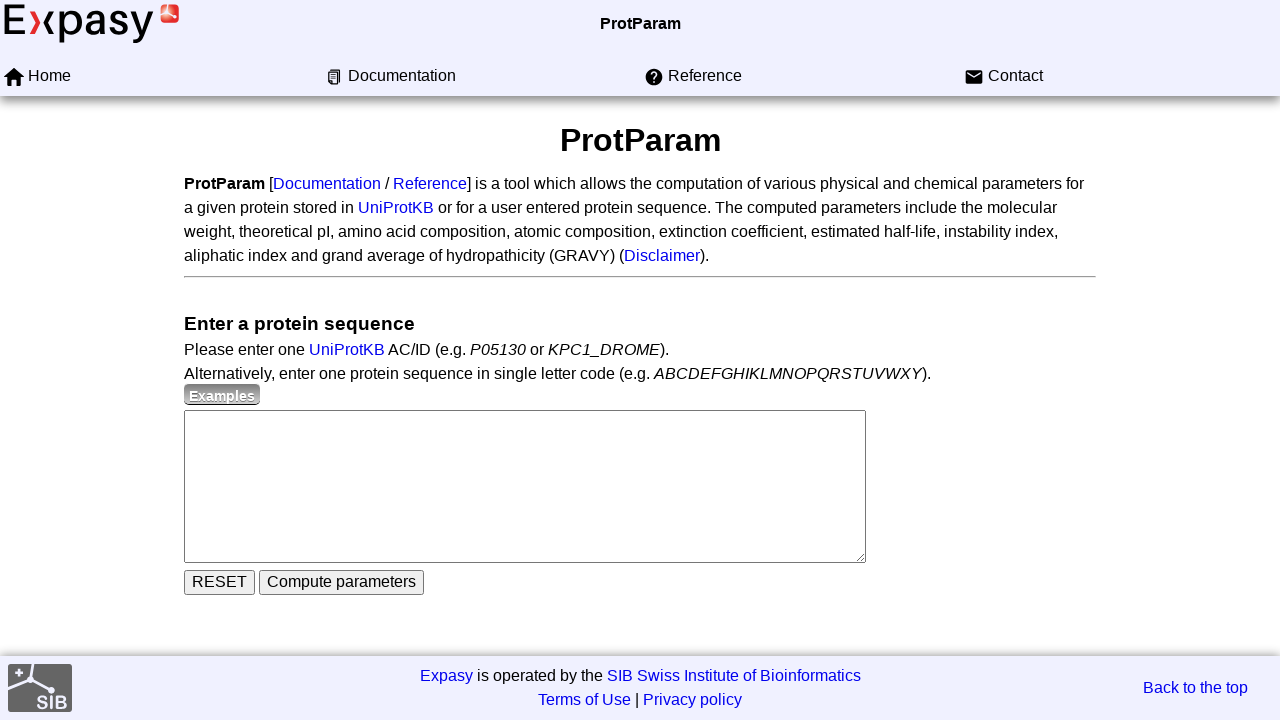

Filled protein sequence textarea with sample protein sequence on form textarea
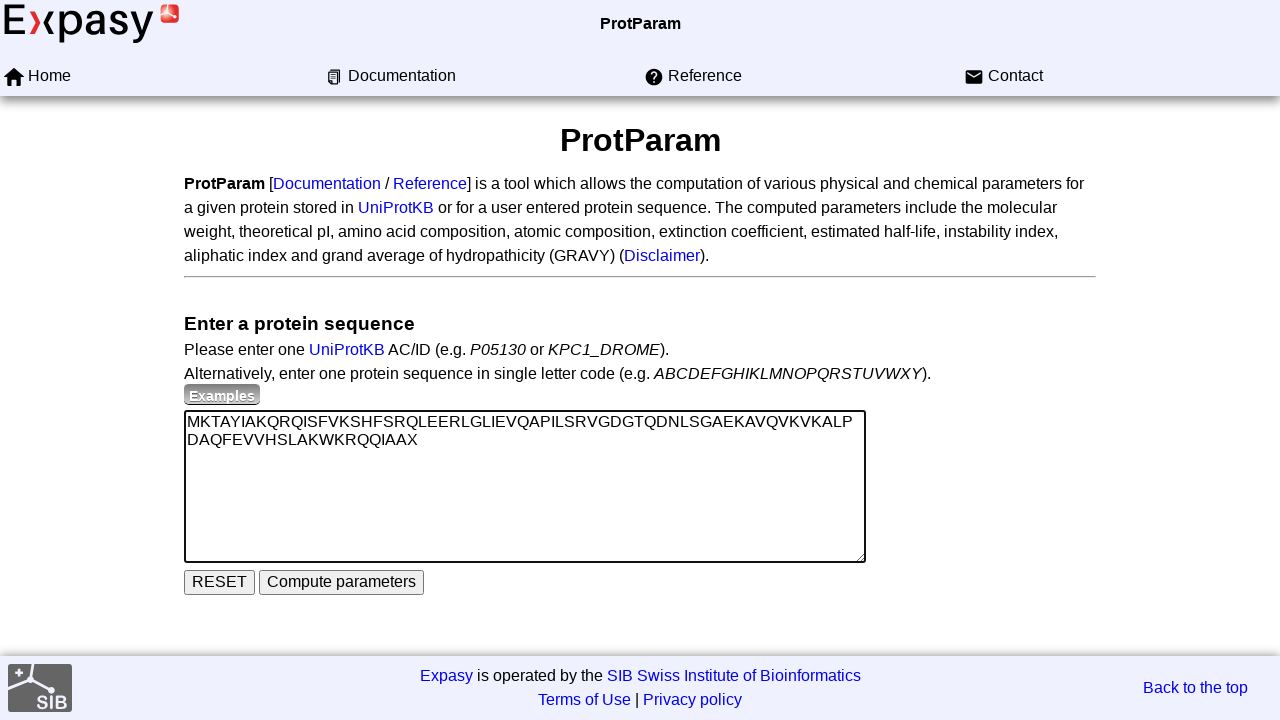

Clicked 'Compute parameters' submit button at (342, 582) on input[type='submit'][value='Compute parameters']
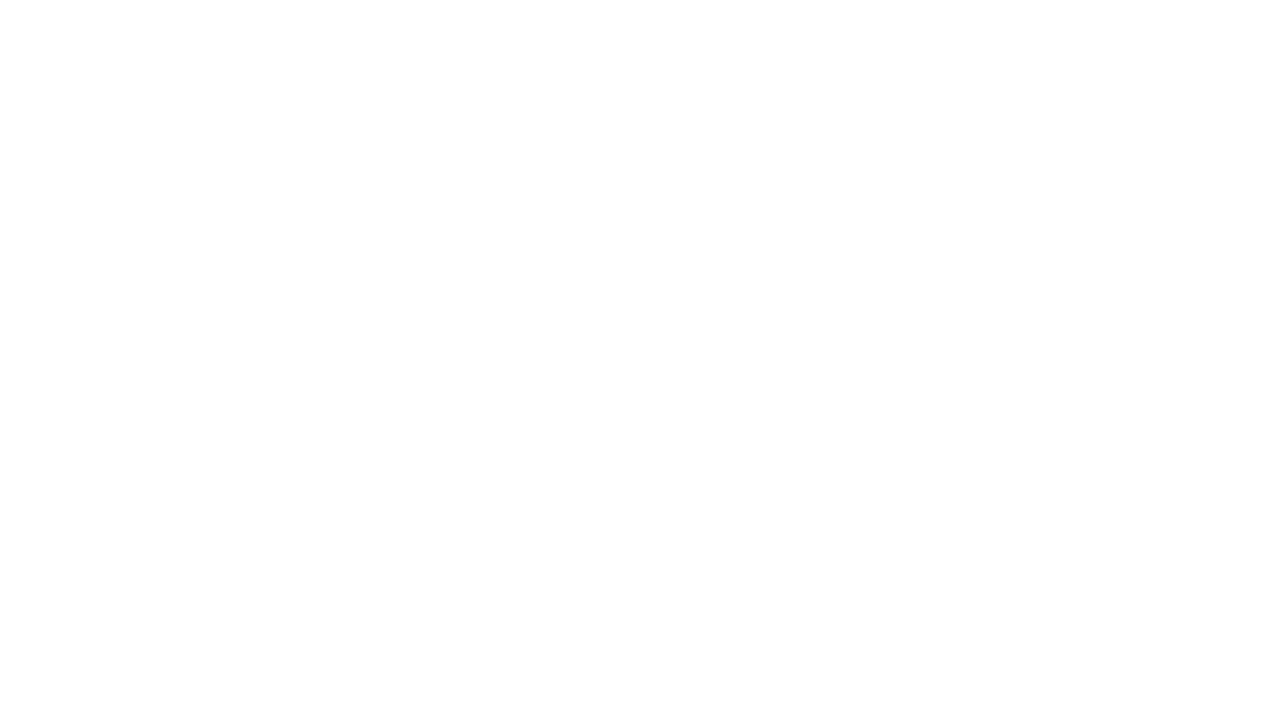

Waited for page to reach networkidle state - results loaded
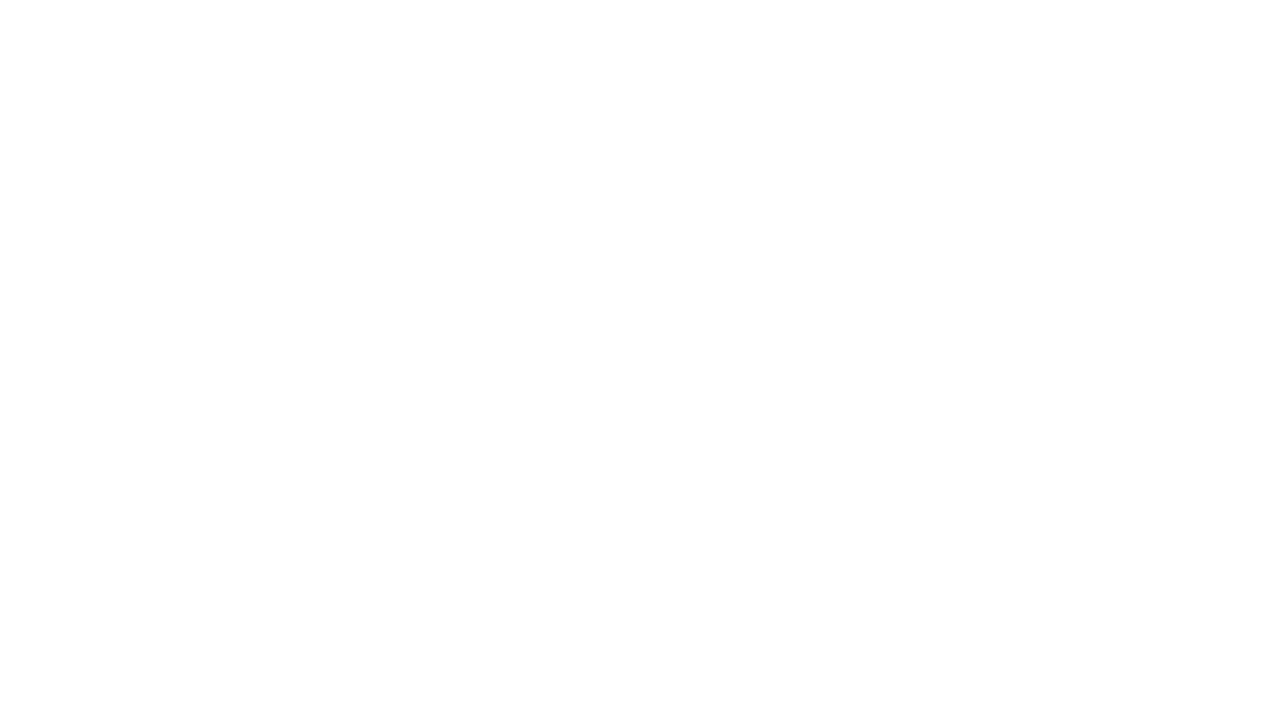

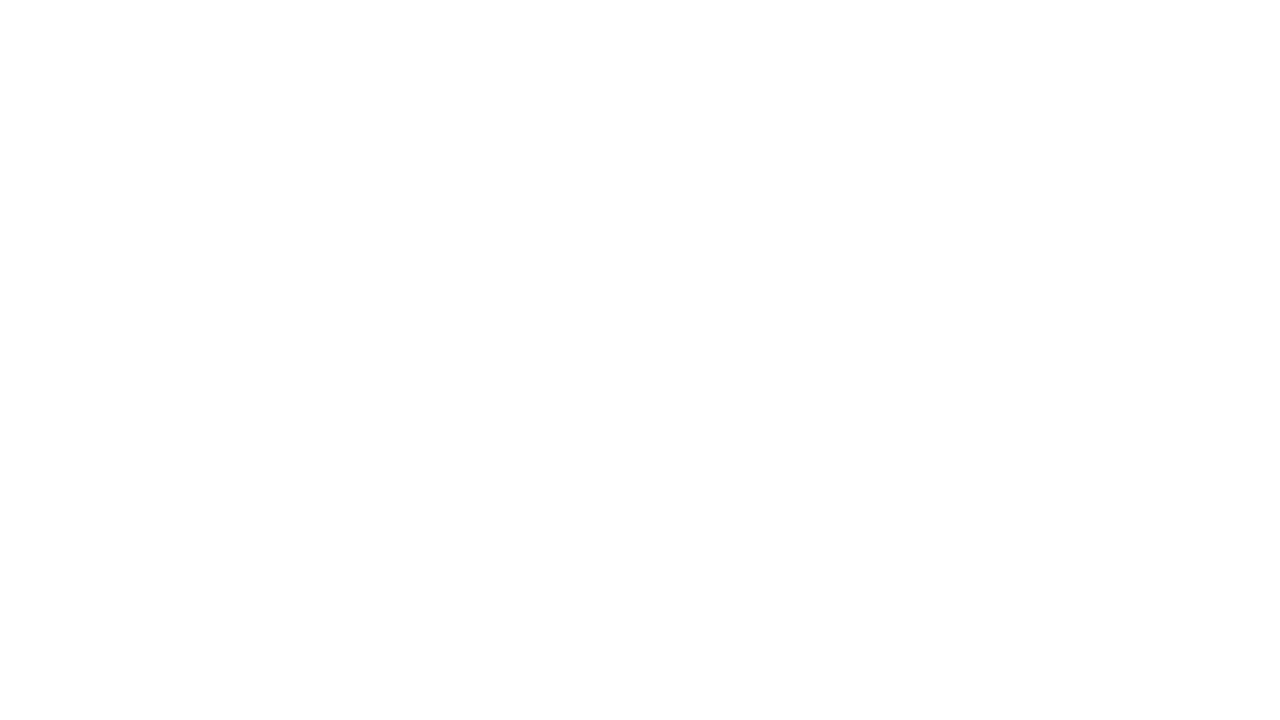